Launches the American Tourister India website and verifies it loads successfully

Starting URL: https://www.americantourister.in/

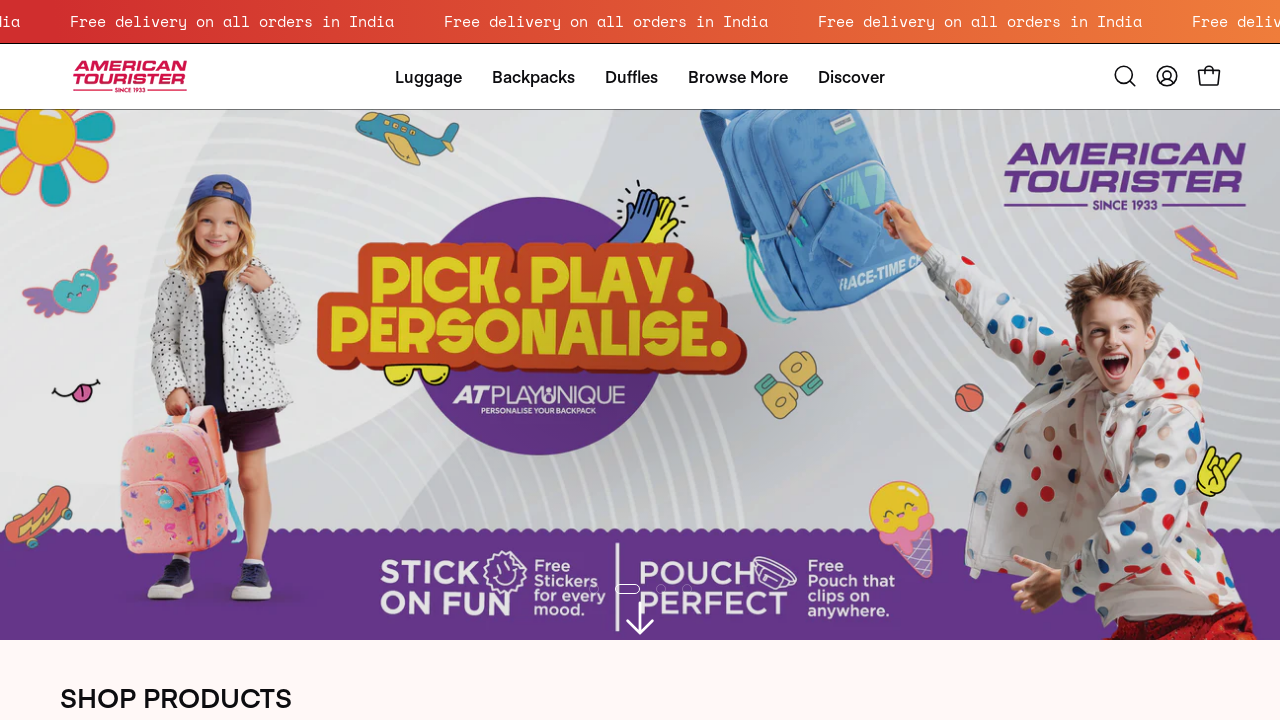

Waited for American Tourister India website to load completely
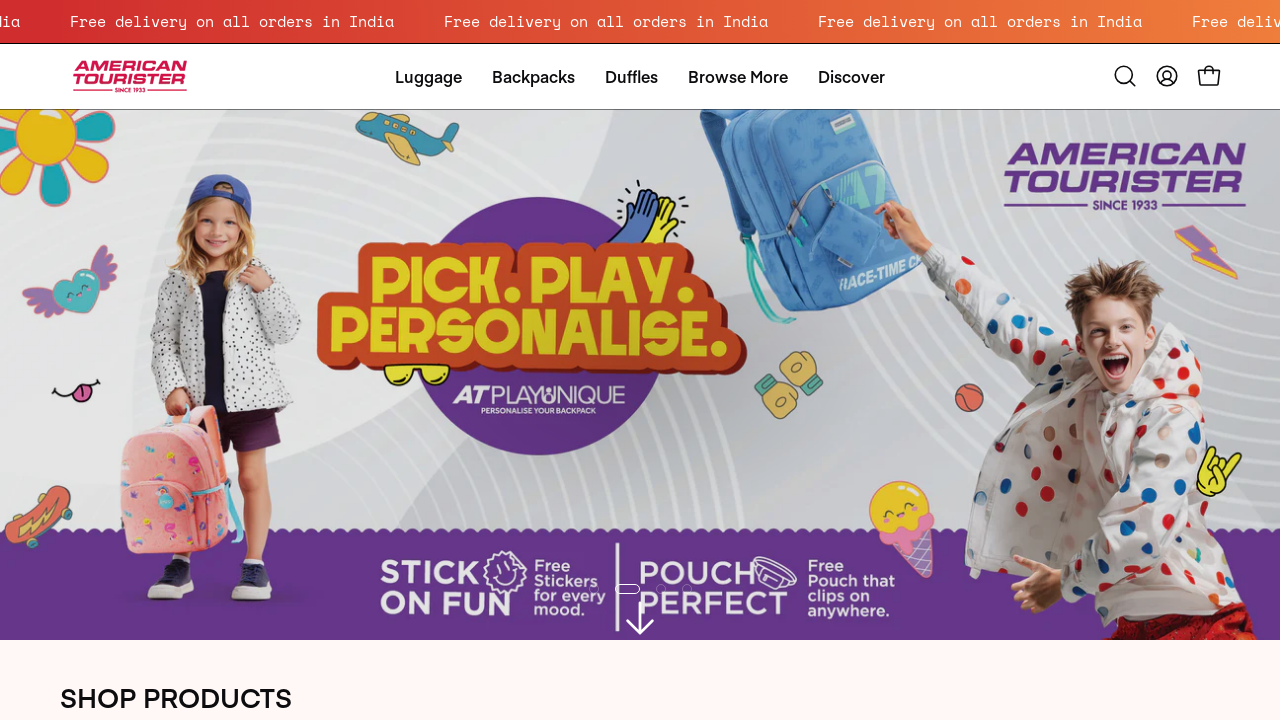

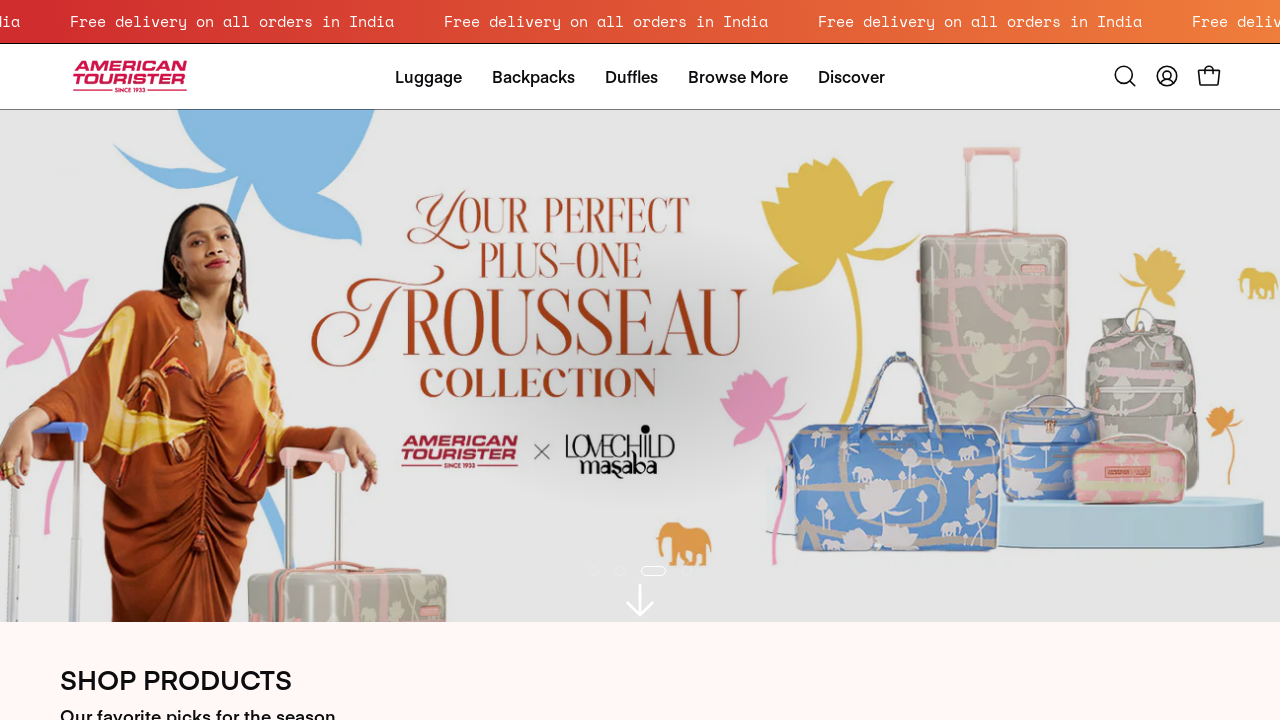